Navigates to the OrangeHRM login page and locates the Login button element to verify its presence and retrieve its tag name.

Starting URL: https://opensource-demo.orangehrmlive.com/web/index.php/auth/login

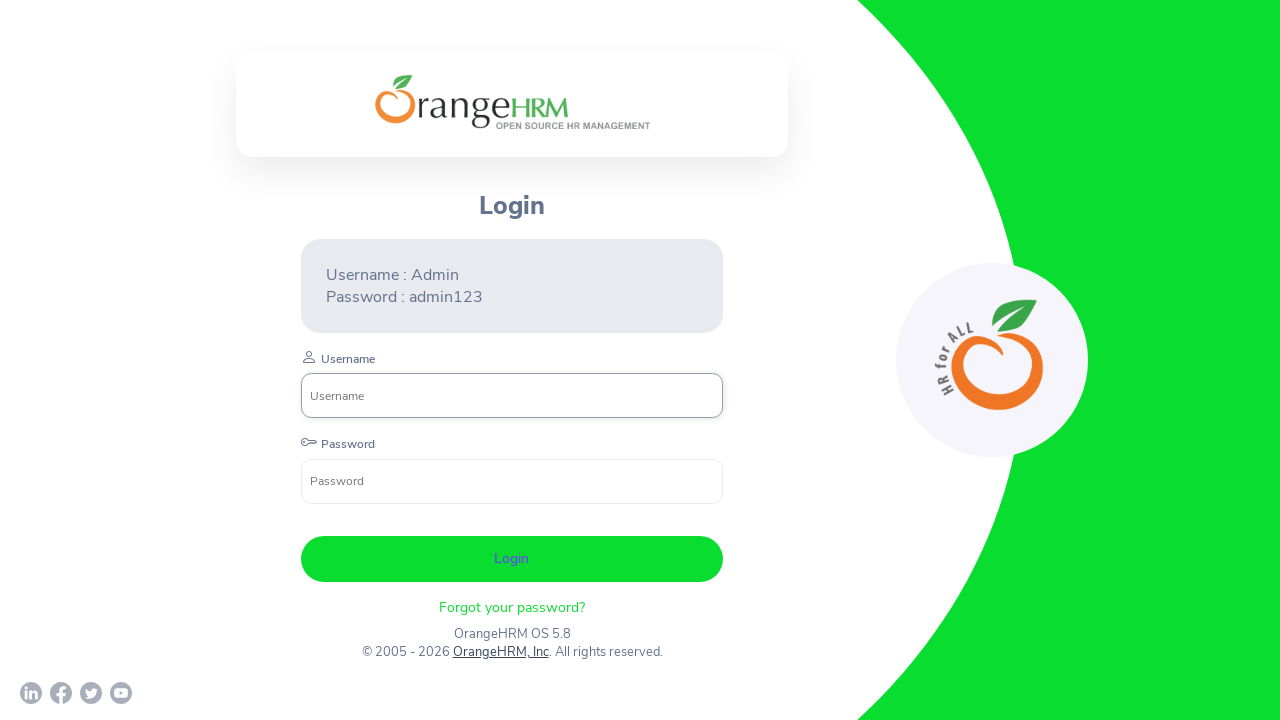

Located and waited for Login button to be visible
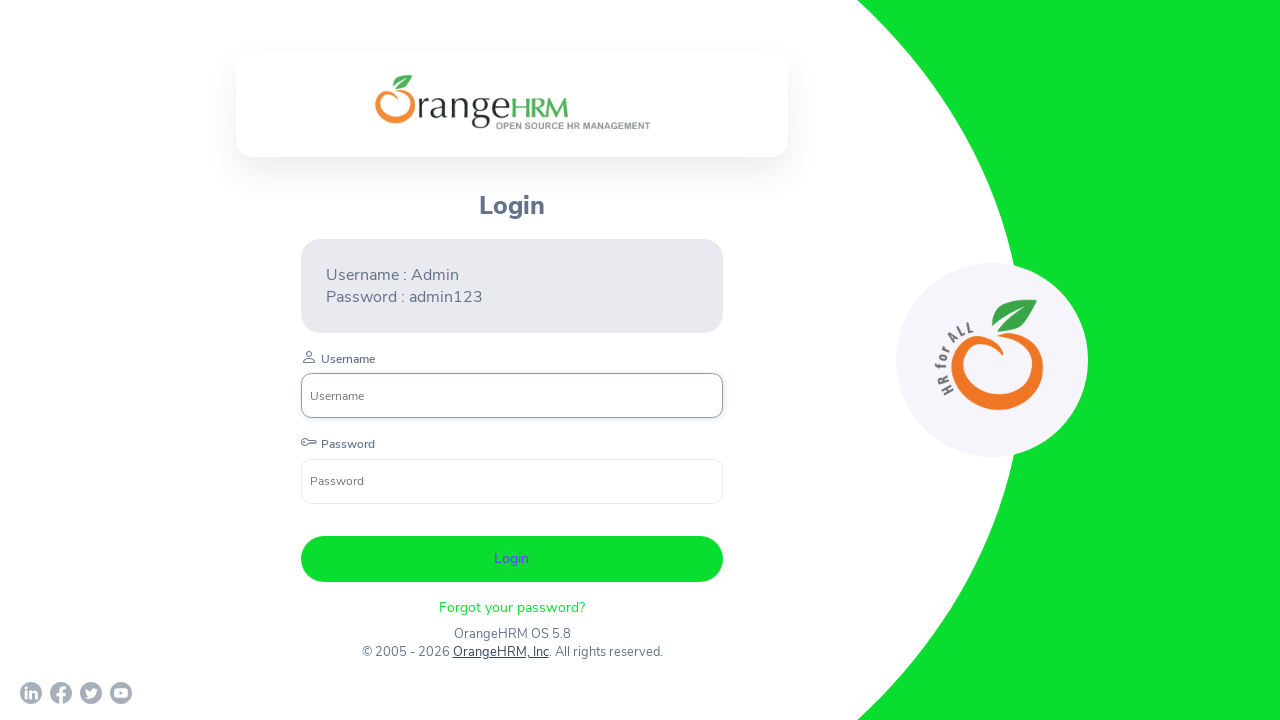

Retrieved tag name of Login button: button
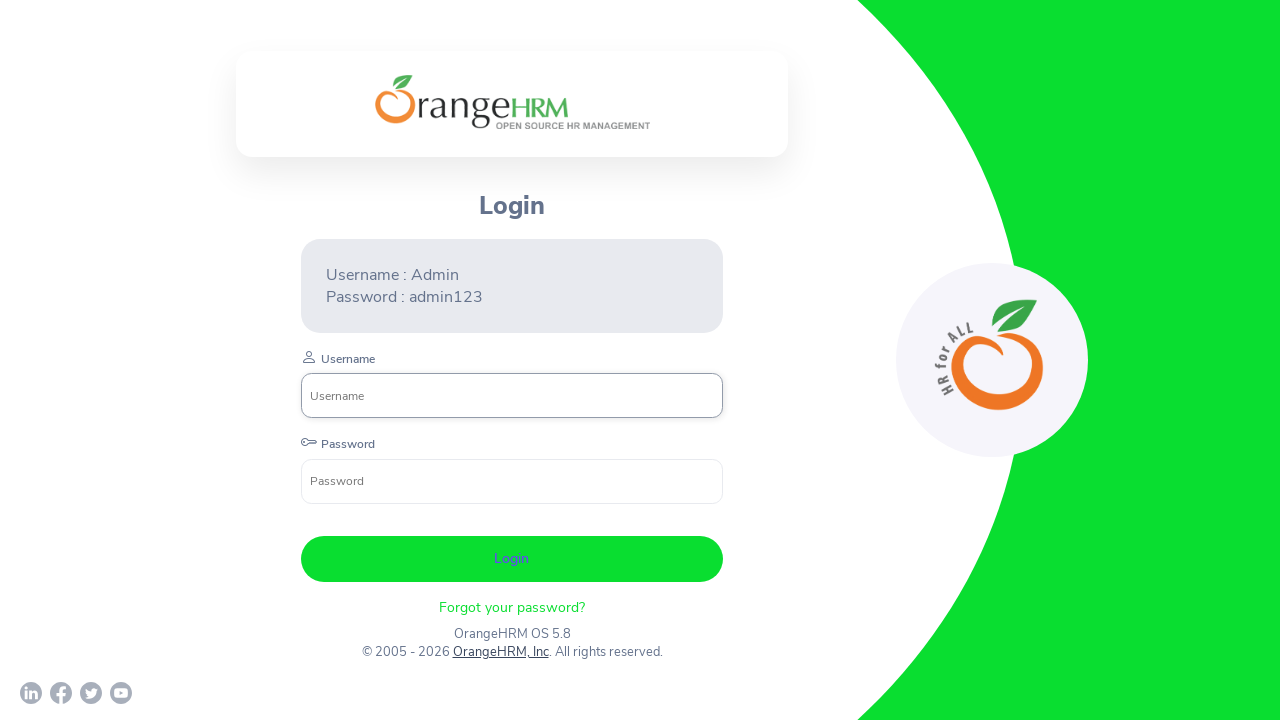

Printed tag name to console: button
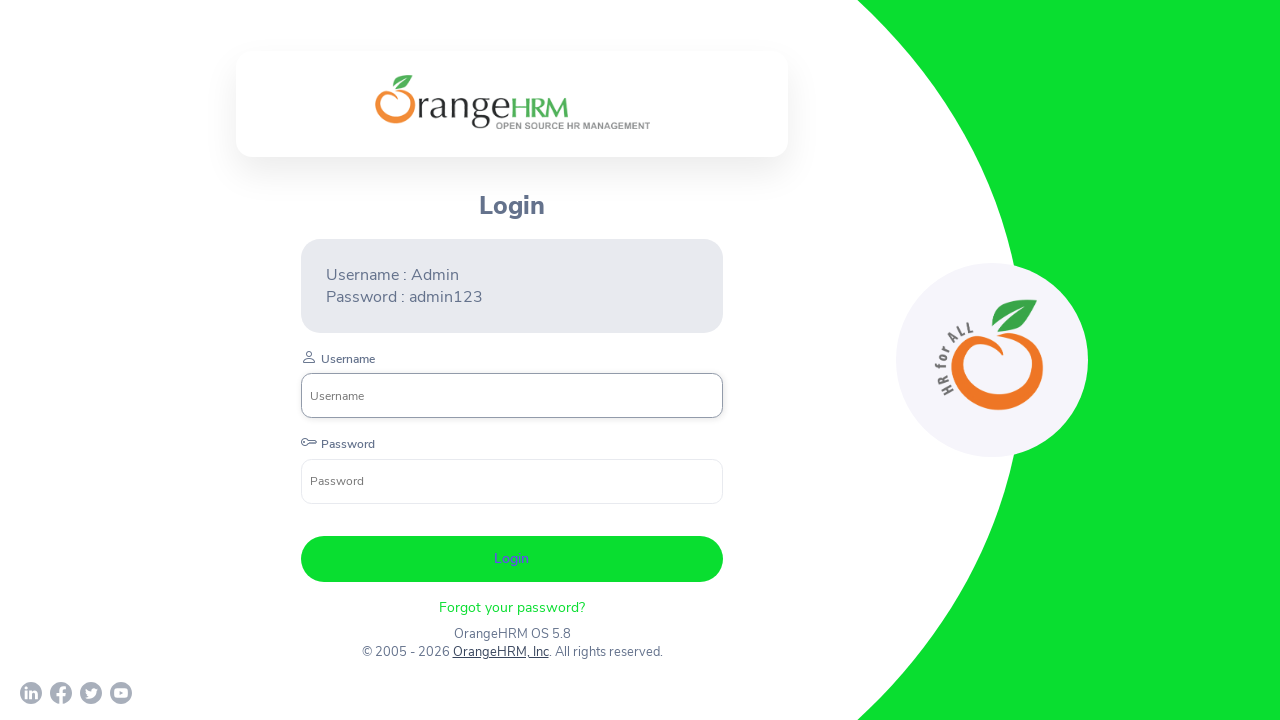

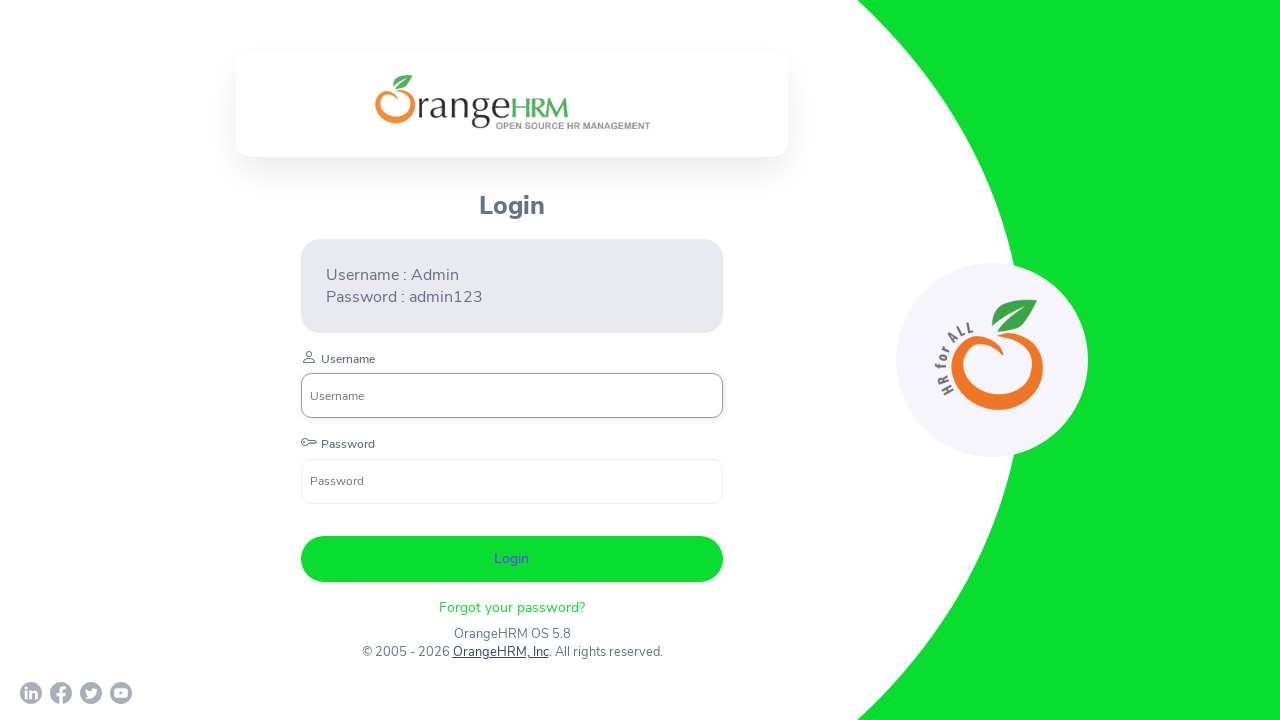